Tests different types of JavaScript alerts (simple alert, confirmation dialog, and prompt) by triggering them and handling the responses

Starting URL: http://demo.automationtesting.in/Alerts.html

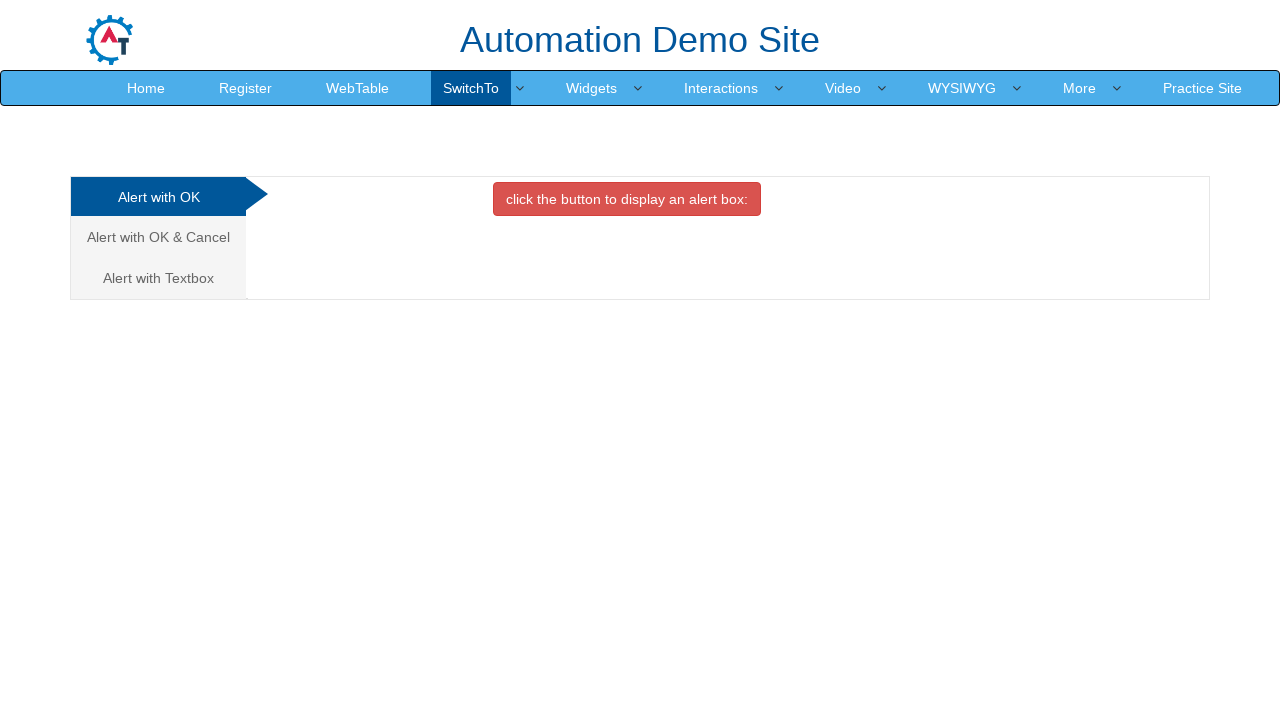

Clicked on simple alert tab at (158, 197) on xpath=//html/body/div[1]/div/div/div/div[1]/ul/li[1]/a
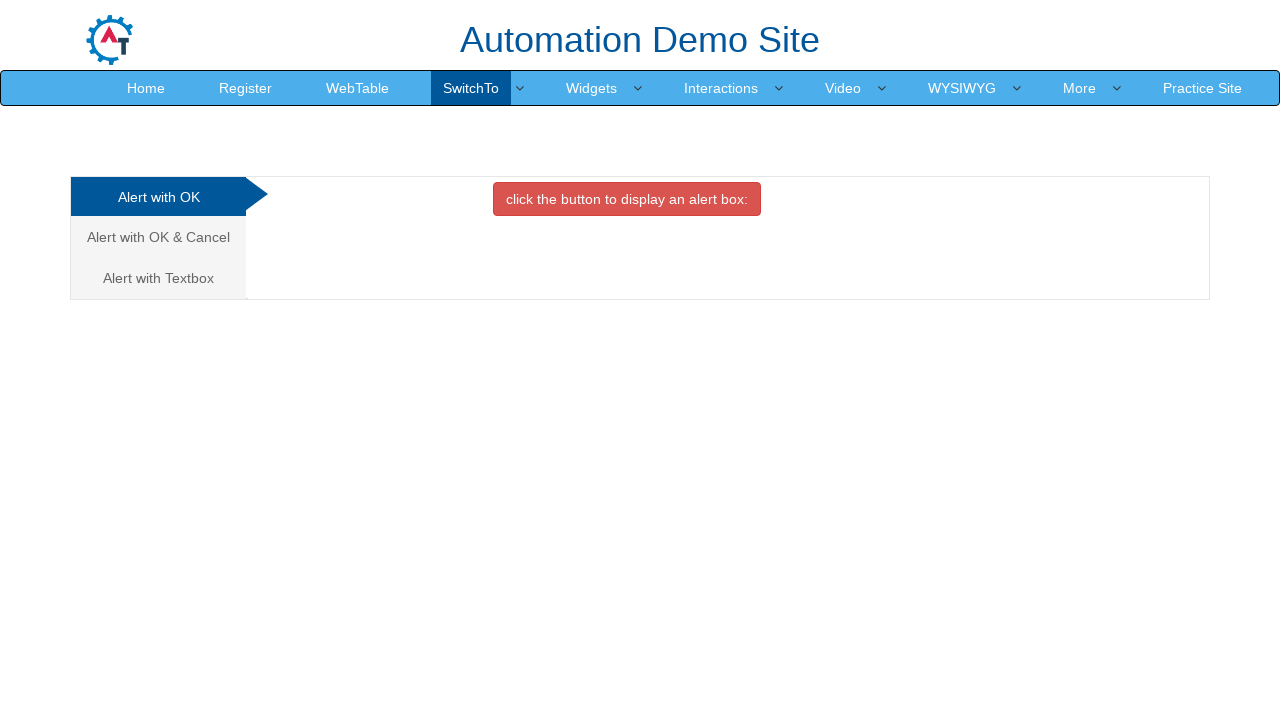

Triggered simple alert by clicking button at (627, 199) on xpath=//*[@id='OKTab']/button
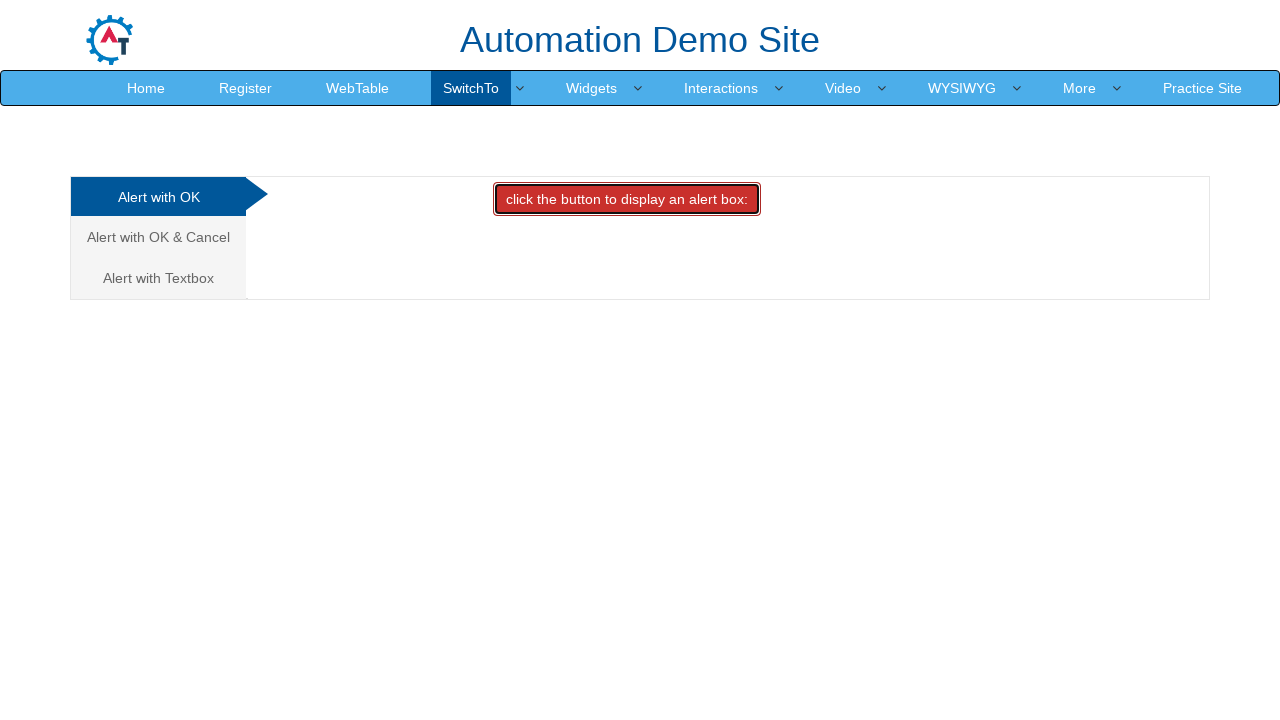

Set up dialog handler to accept simple alert
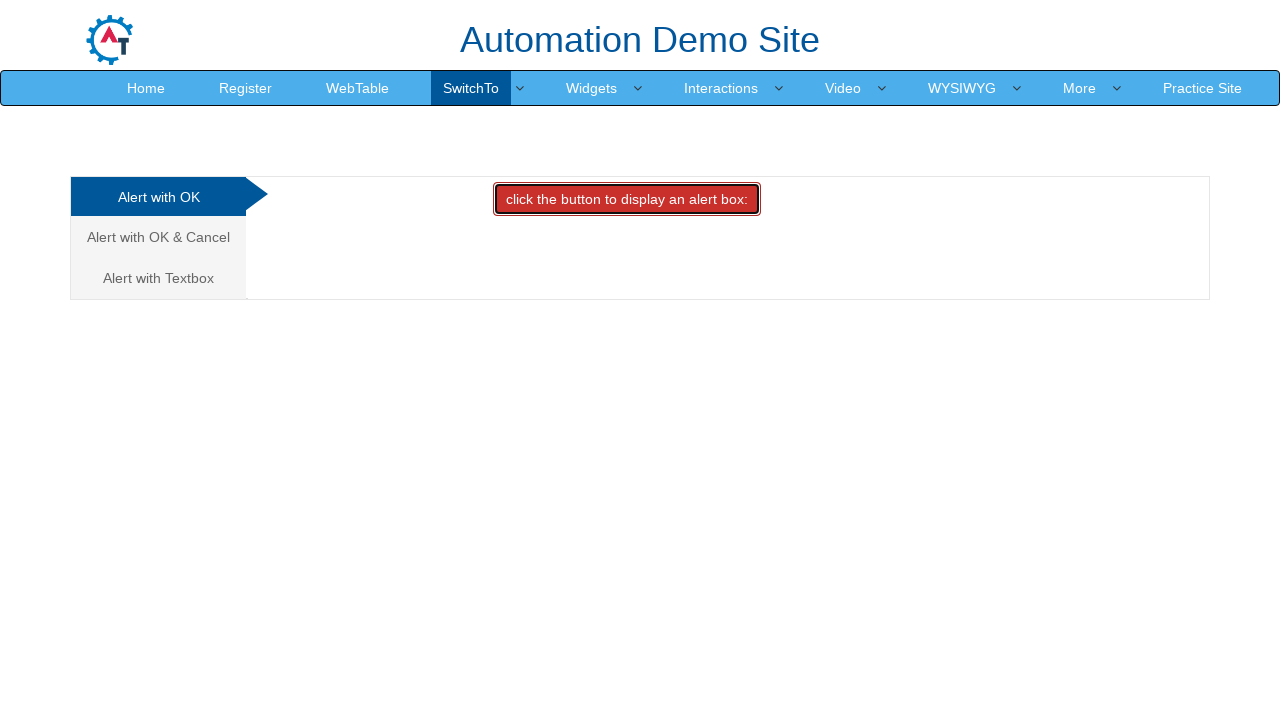

Clicked on confirmation dialog tab at (158, 237) on xpath=//html/body/div[1]/div/div/div/div[1]/ul/li[2]/a
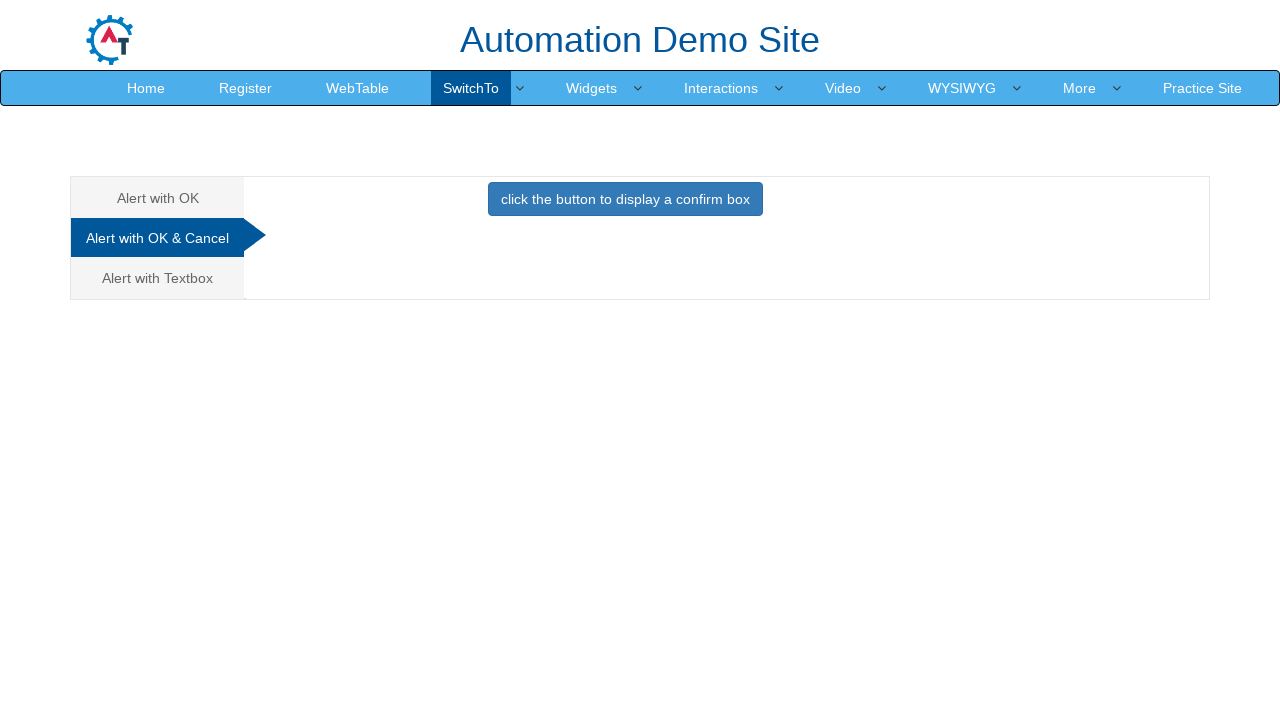

Triggered confirmation dialog by clicking button at (625, 199) on xpath=//*[@id='CancelTab']/button
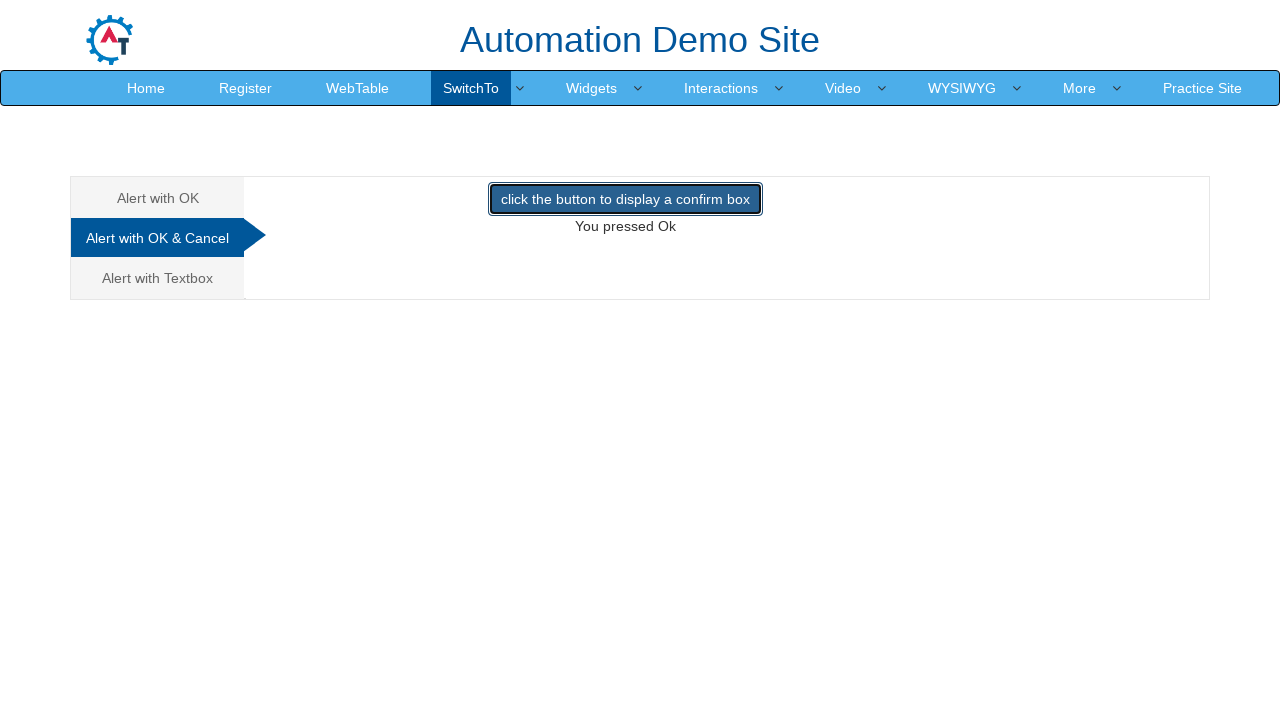

Set up dialog handler to dismiss confirmation dialog
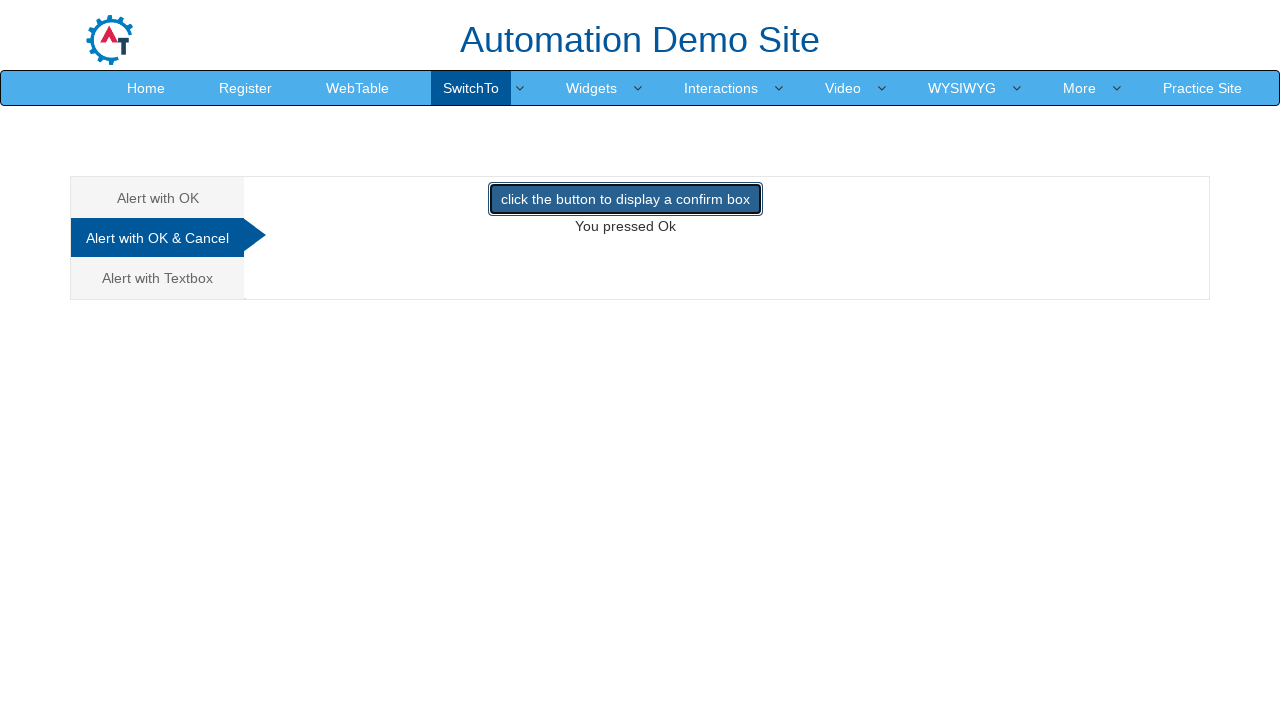

Clicked on prompt alert tab at (158, 278) on xpath=//html/body/div[1]/div/div/div/div[1]/ul/li[3]/a
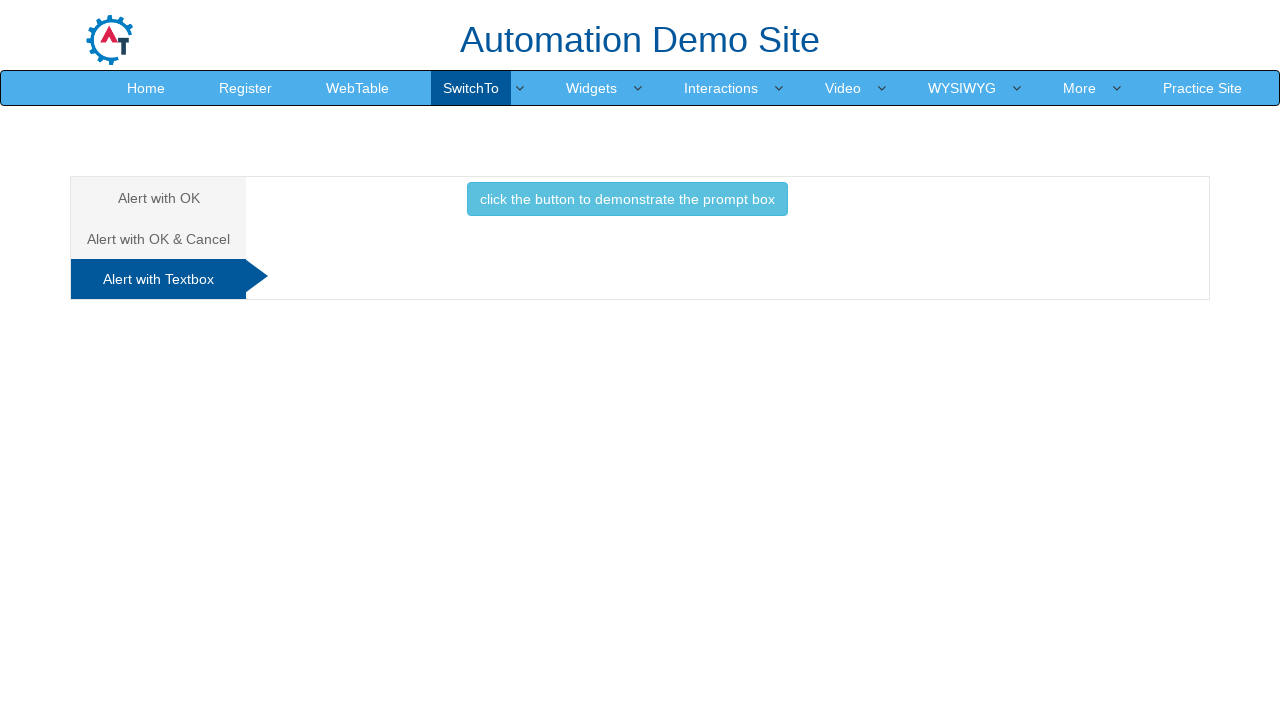

Triggered prompt alert by clicking button at (627, 199) on xpath=//*[@id='Textbox']/button
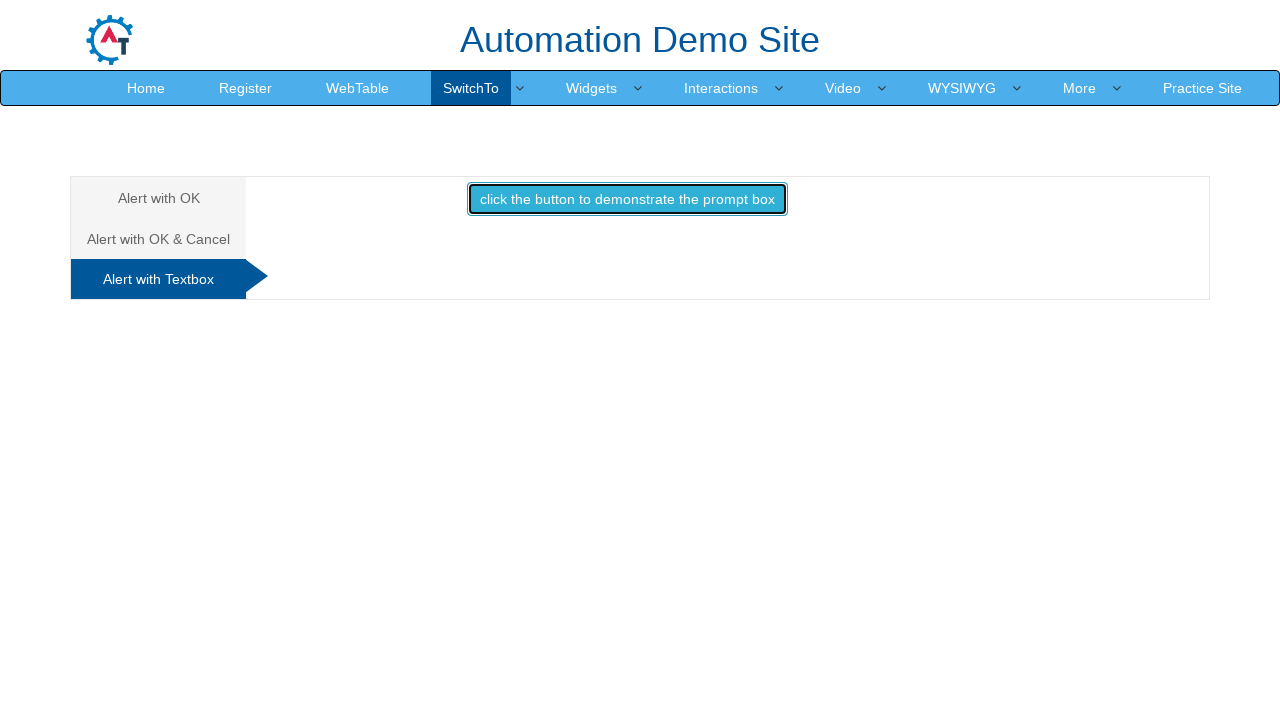

Set up dialog handler to accept prompt alert with text 'vijay'
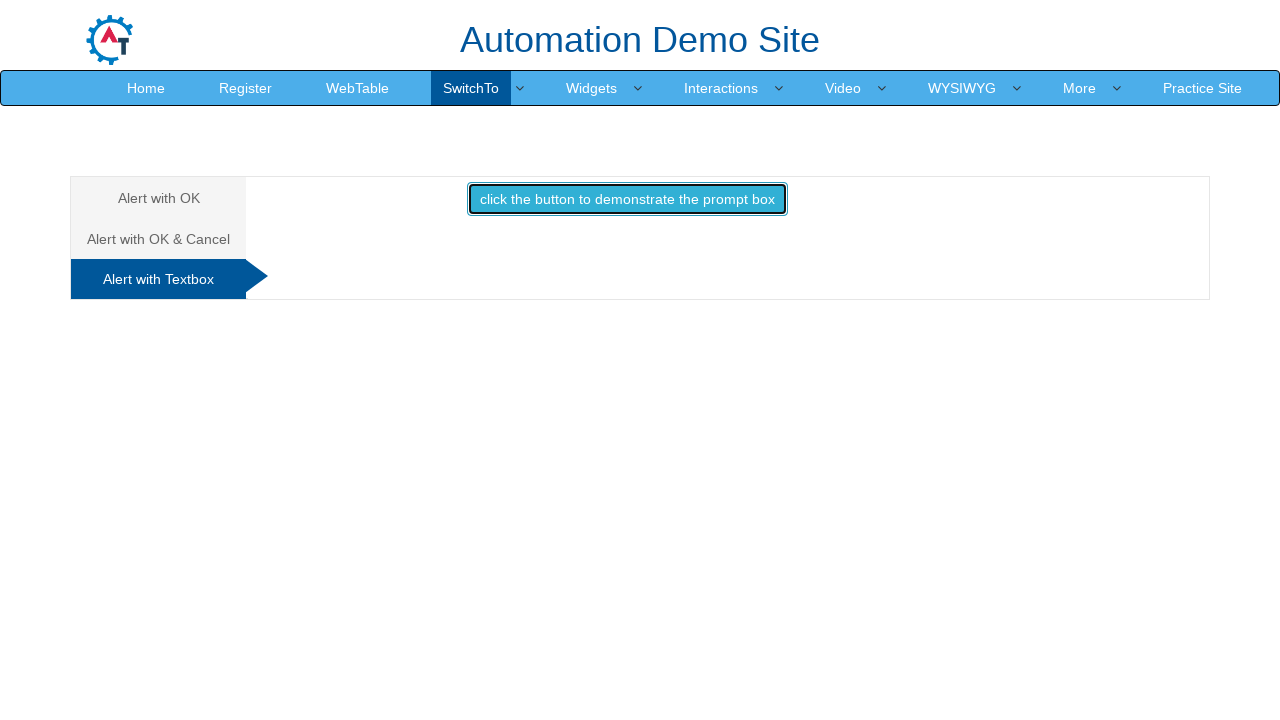

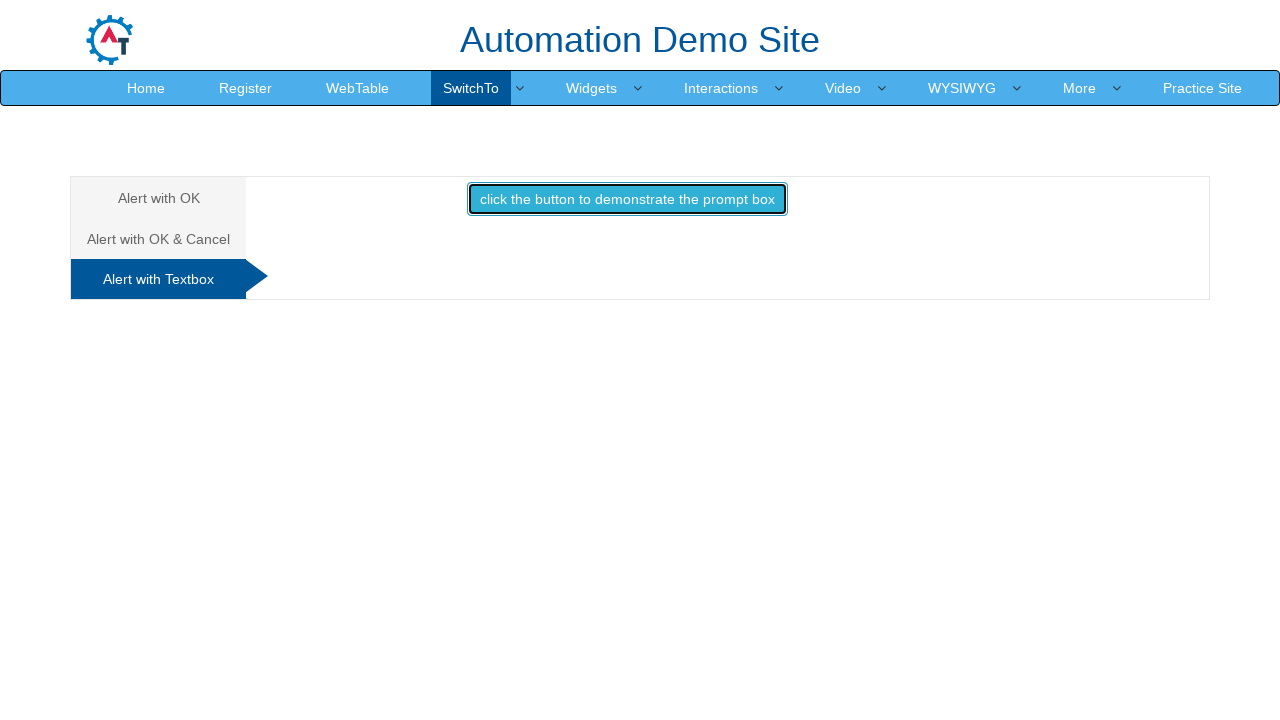